Tests the age form by entering name and age values, submitting the form, and verifying the resulting message

Starting URL: https://acctabootcamp.github.io/site/examples/age

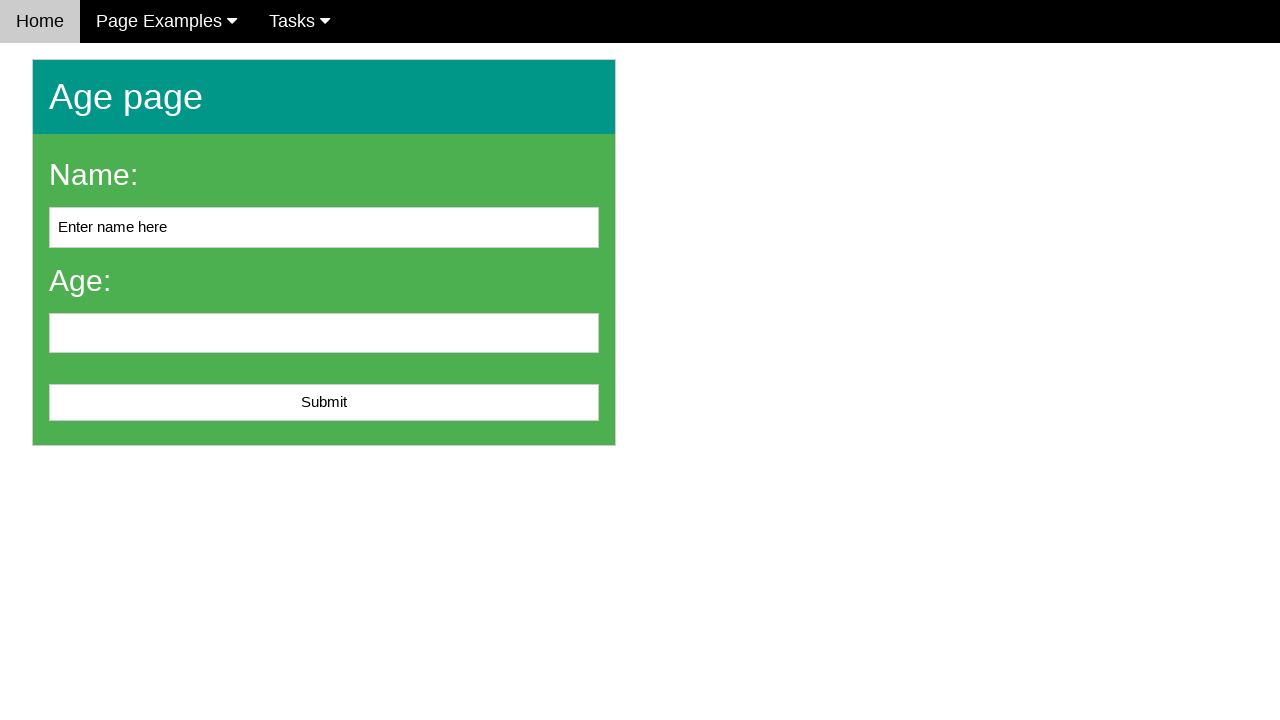

Cleared the name input field on #name
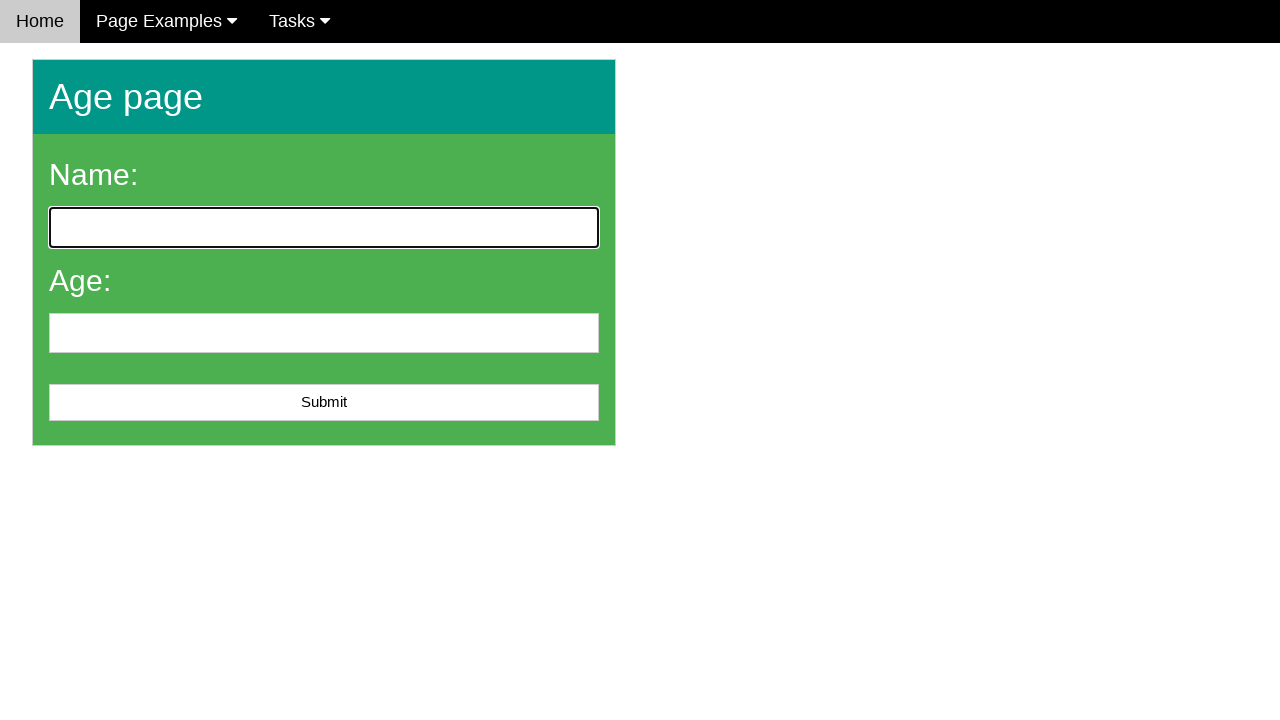

Filled name field with 'John Smith' on #name
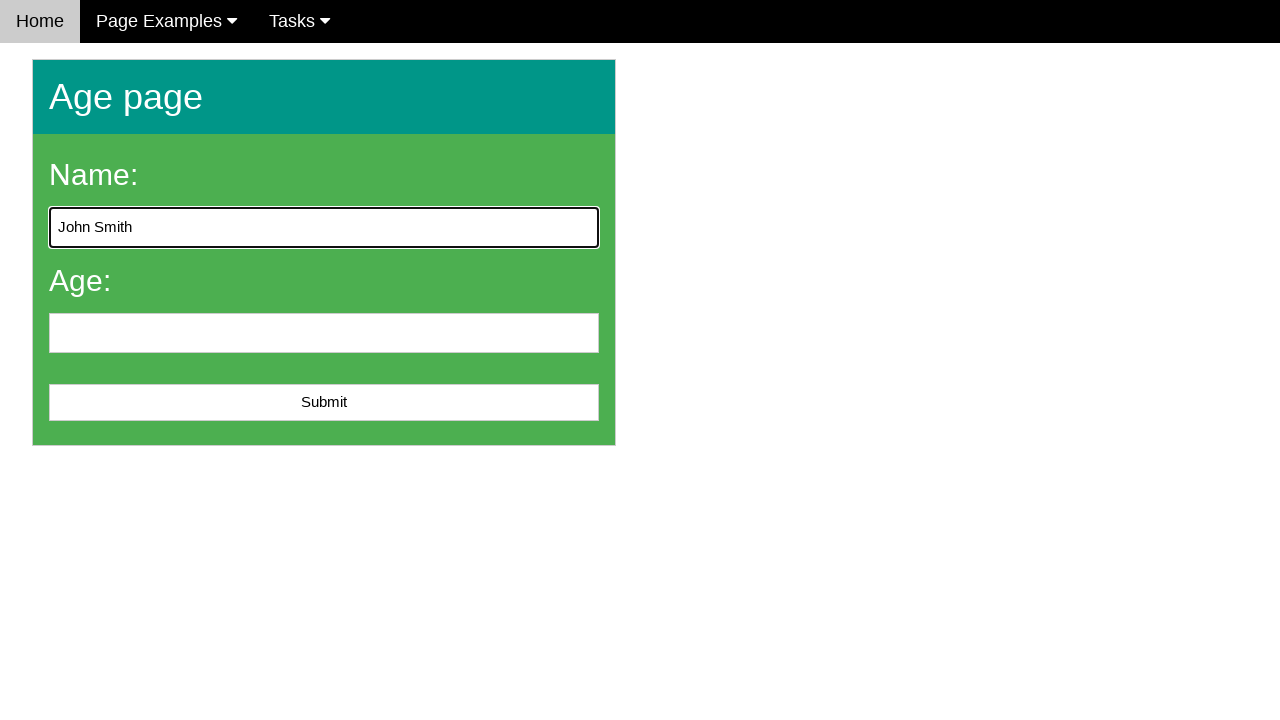

Filled age field with '25' on #age
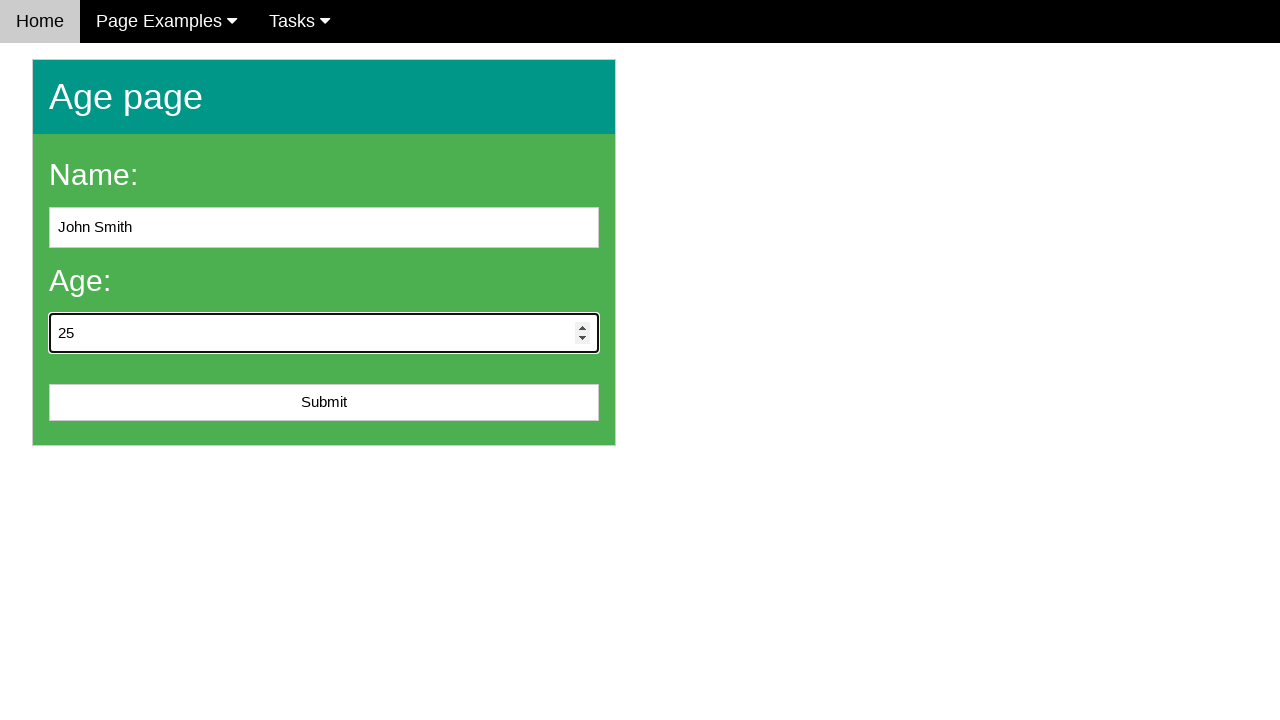

Clicked submit button to submit the form at (324, 403) on #submit
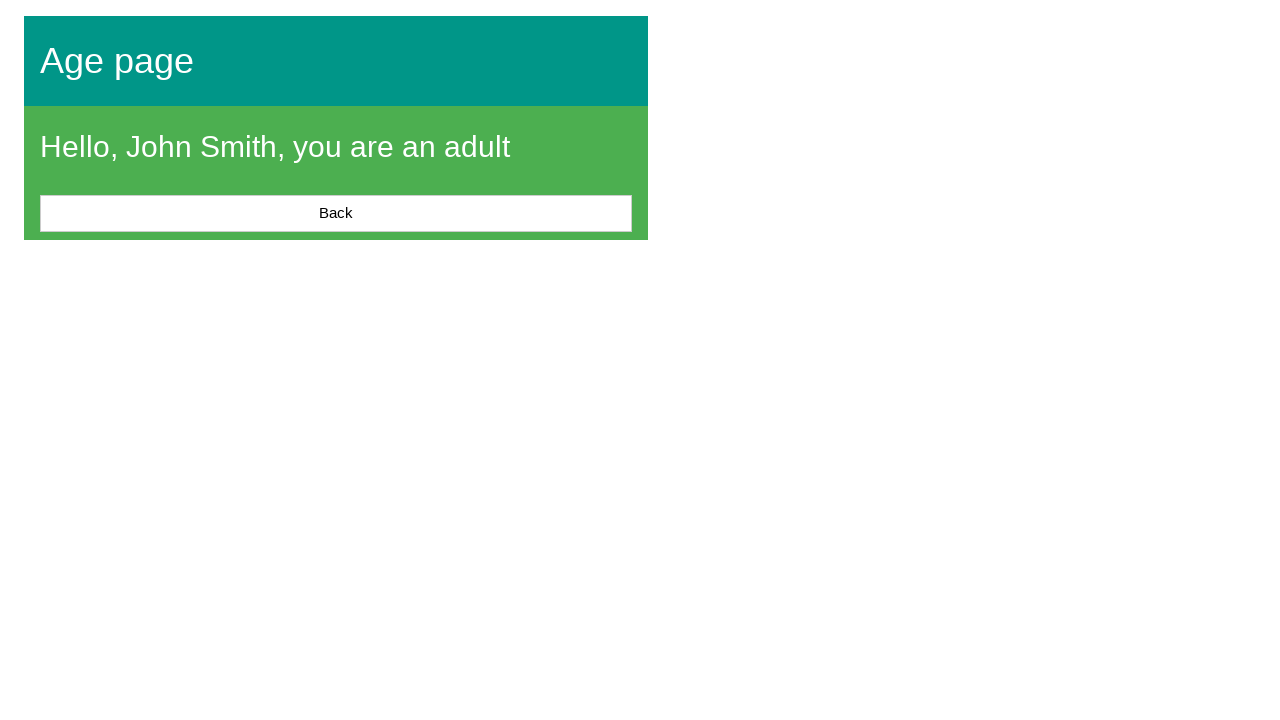

Success message element appeared on page
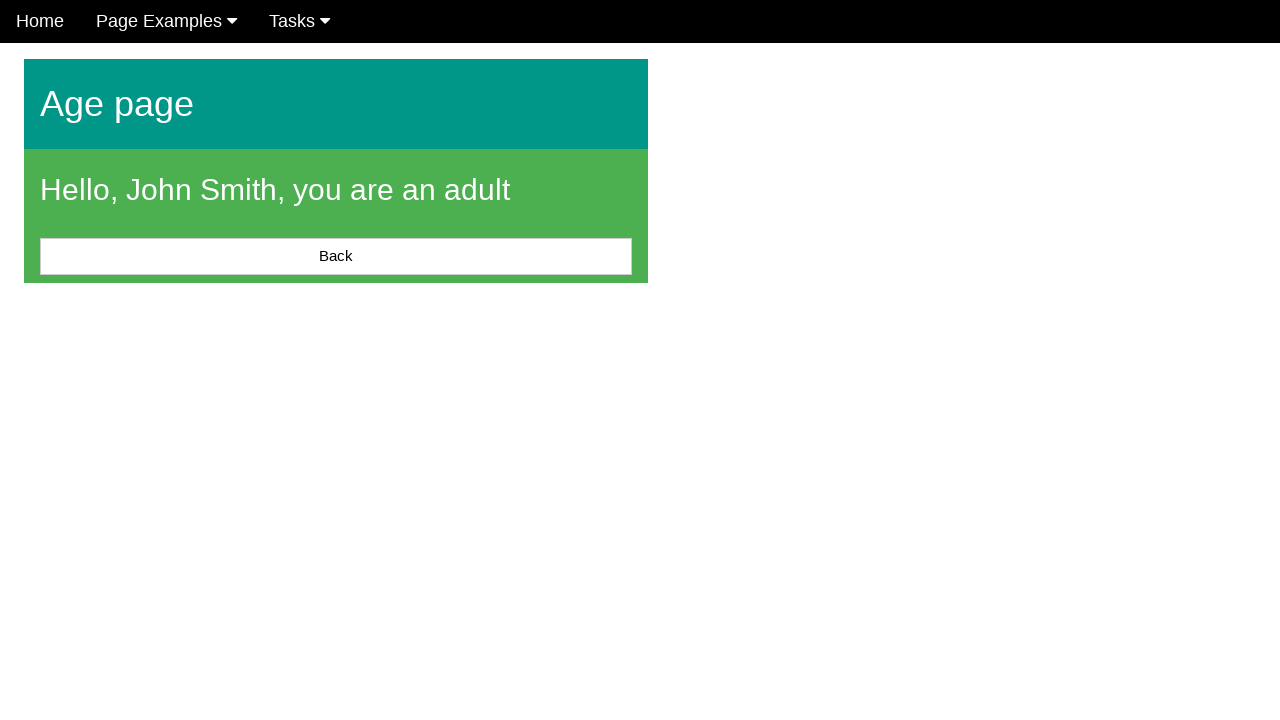

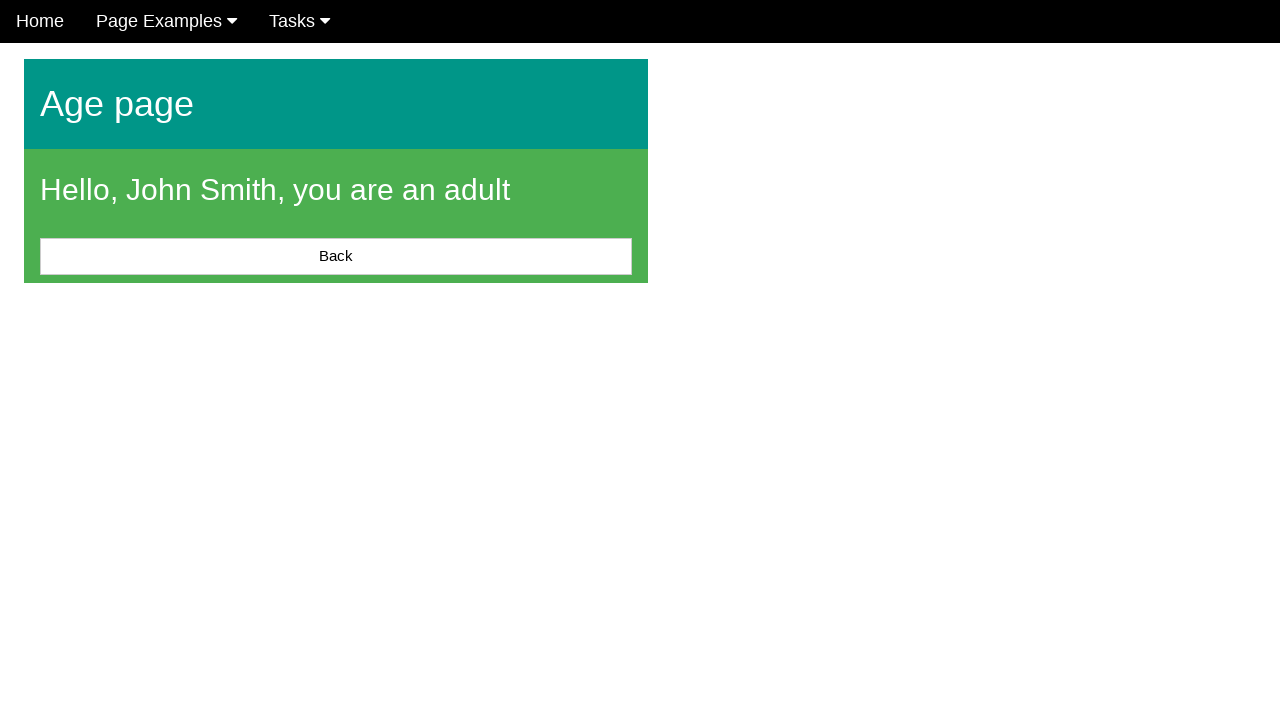